Tests scrolling to the footer and clicking the Facebook social media link, verifying it opens the correct Facebook page in a new tab

Starting URL: https://www.wizardpc.ba/

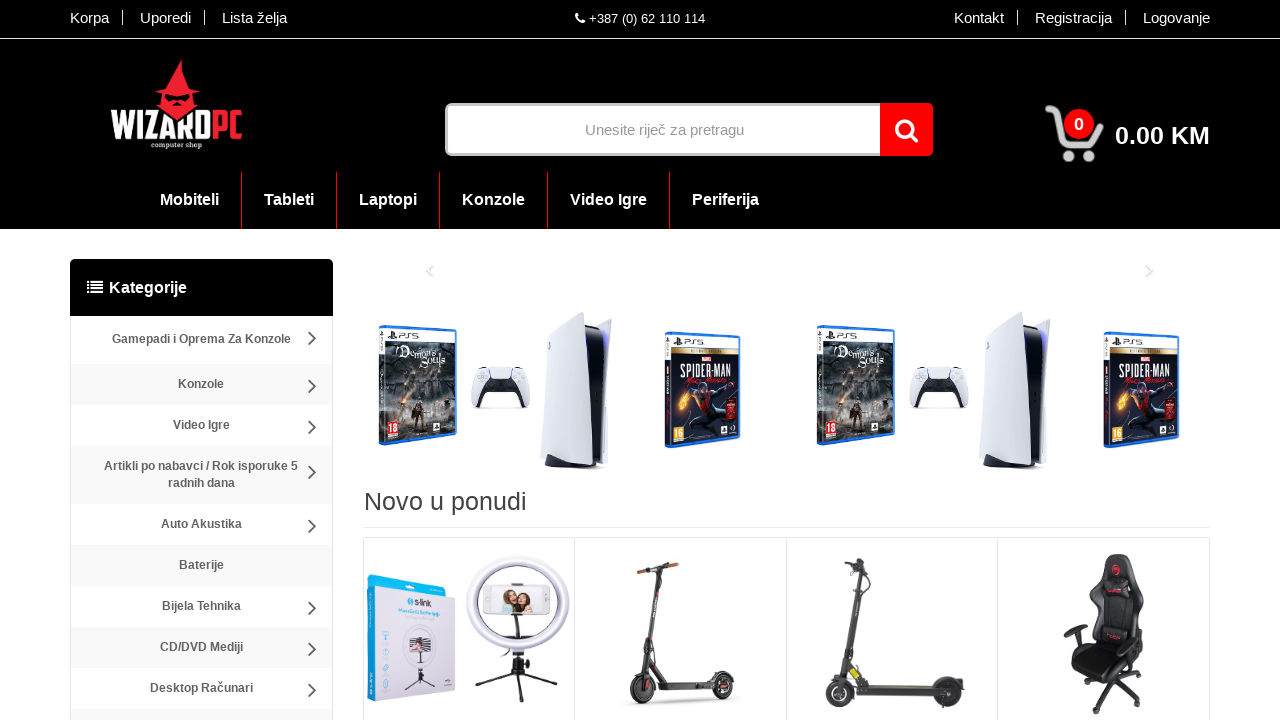

Scrolled to bottom of page
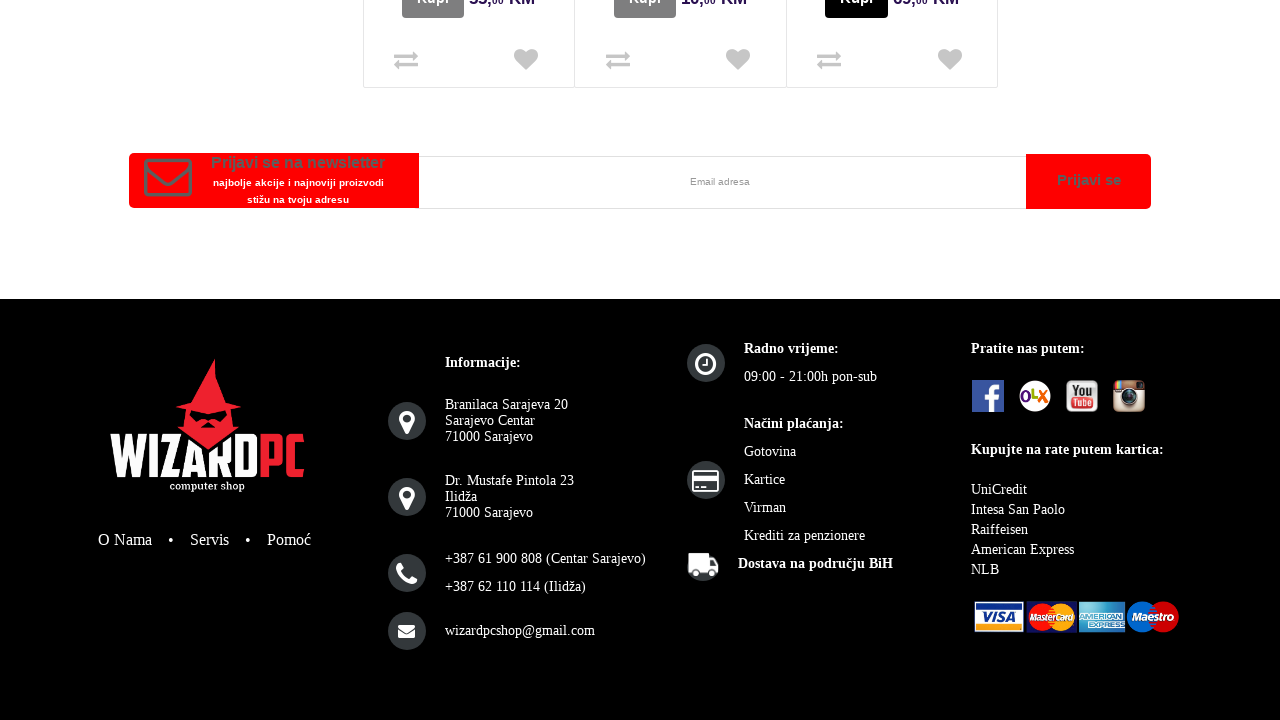

Footer became visible
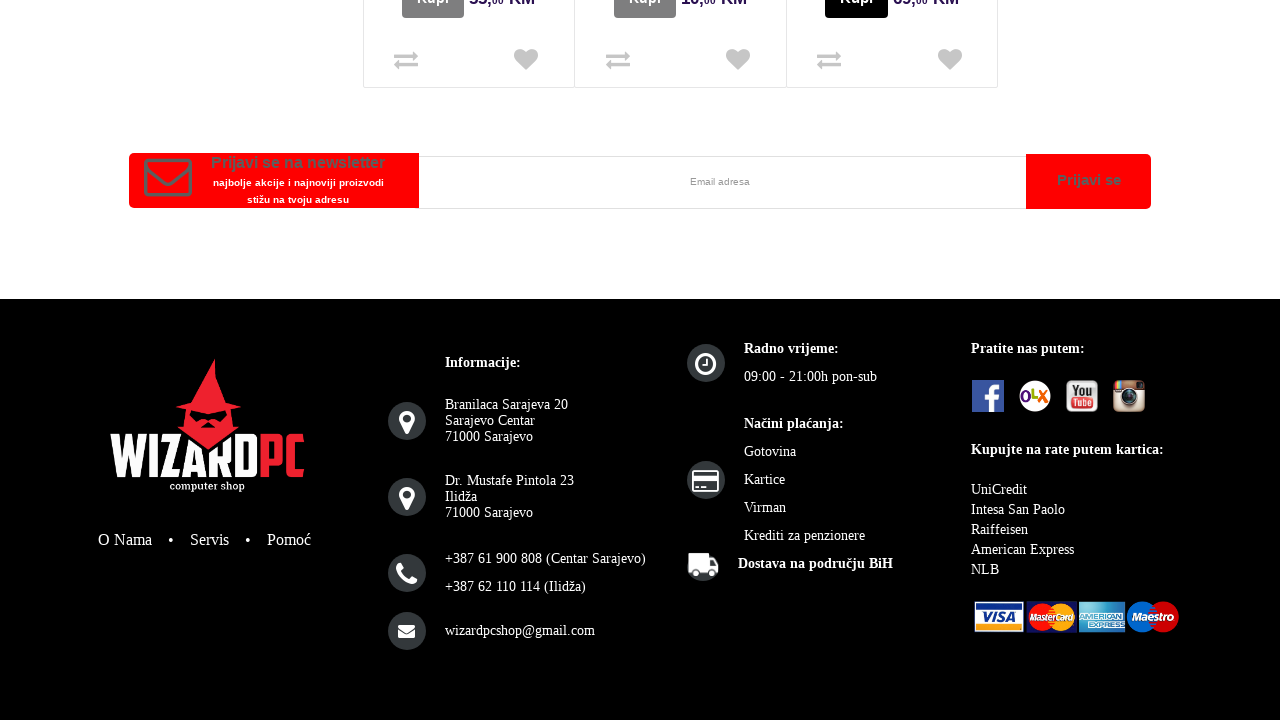

Clicked Facebook social media link in footer at (988, 398) on #footer footer b div div a:nth-of-type(1)
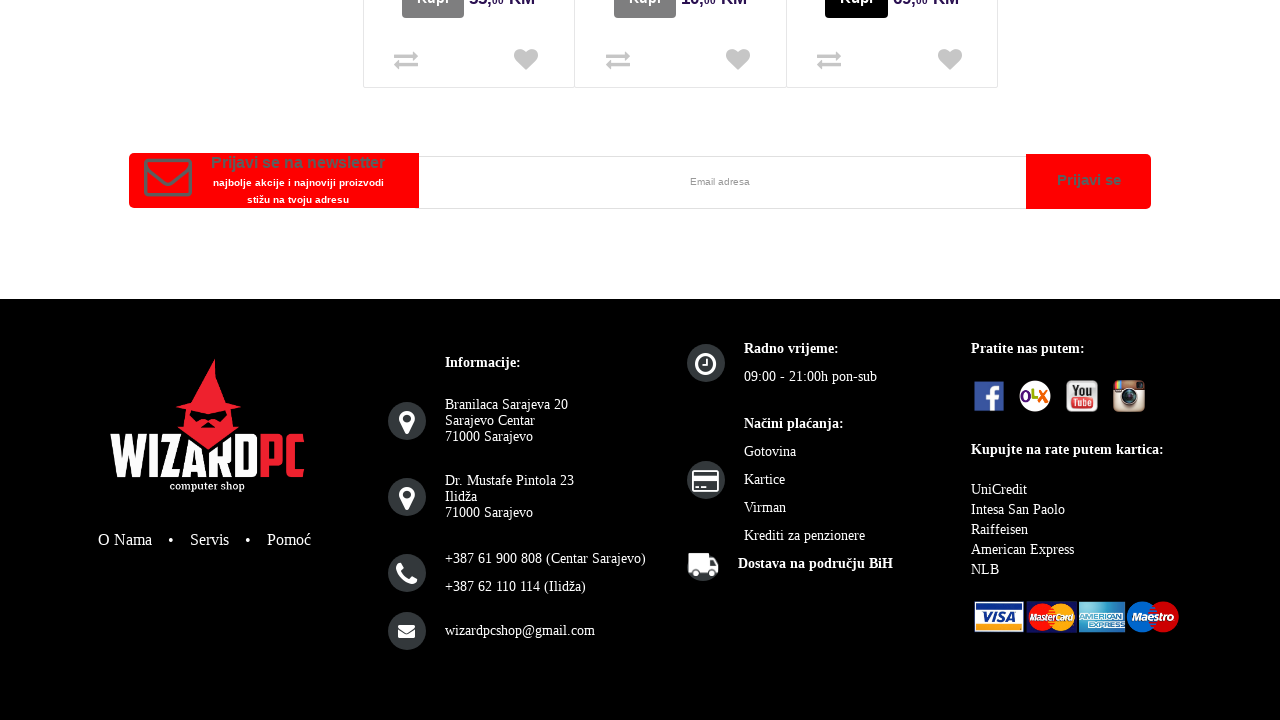

Facebook page loaded in new tab
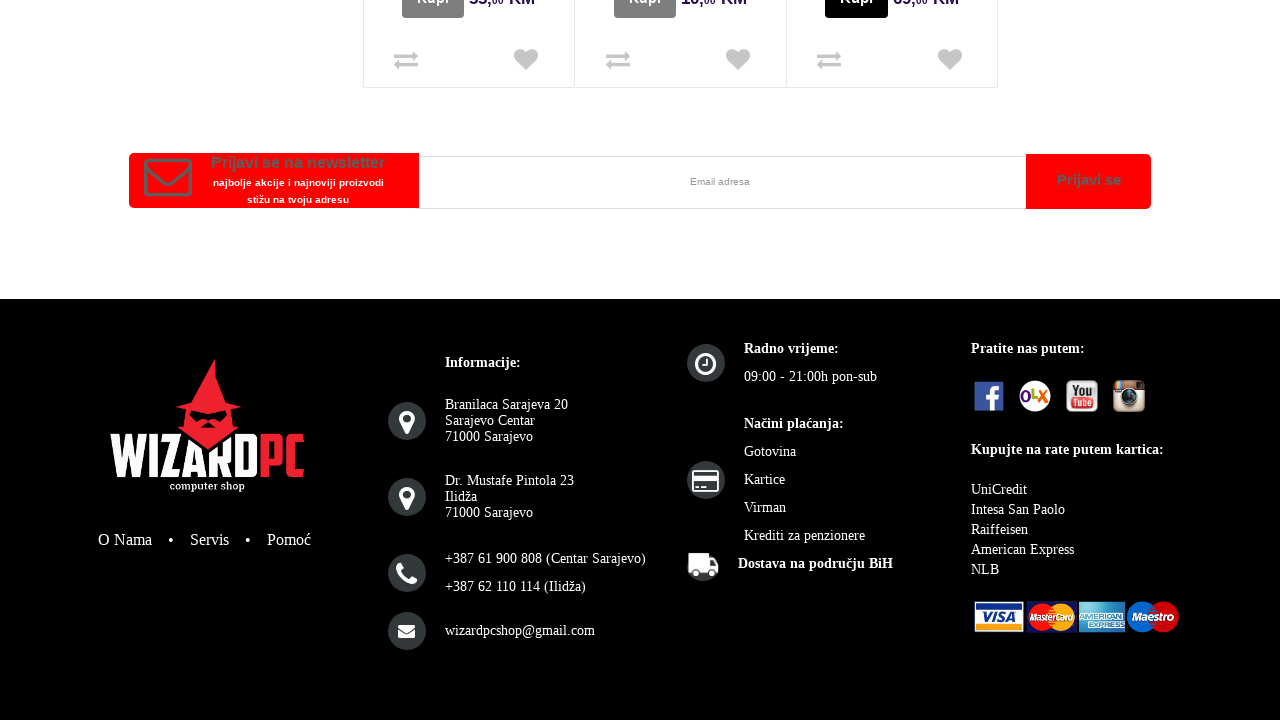

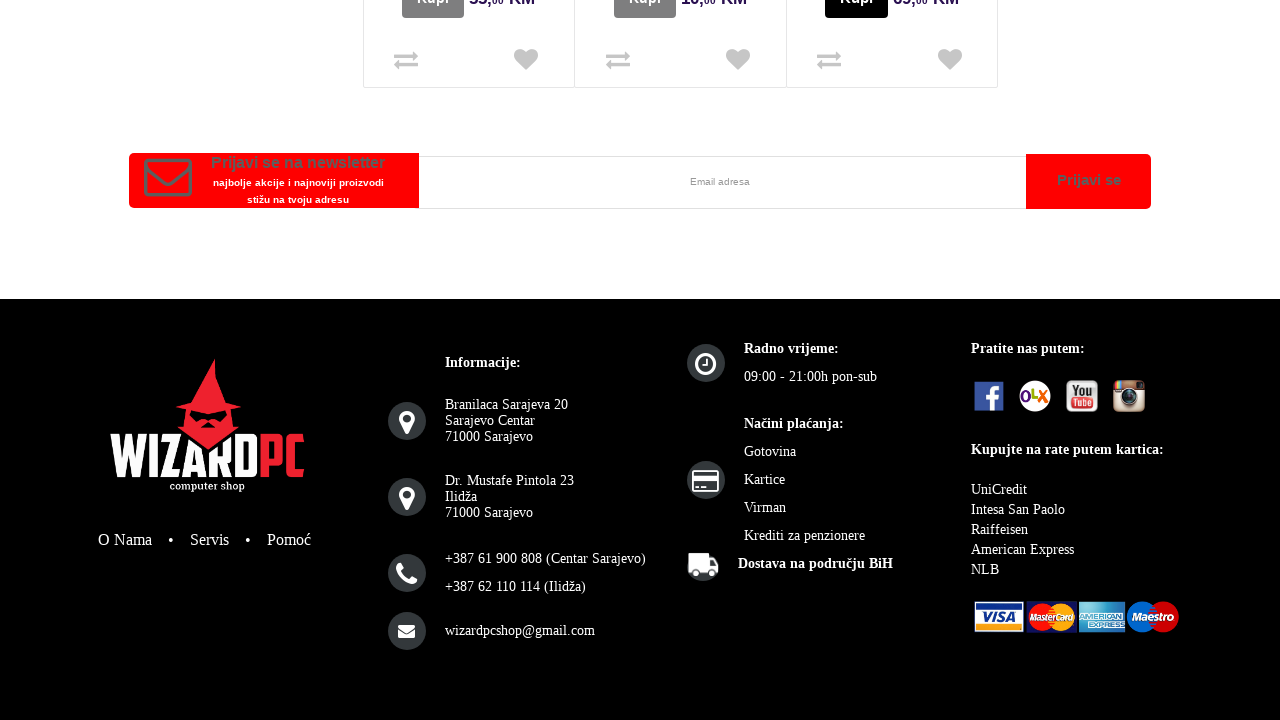